Tests the footer language selector by changing the page language from German to French using the language dropdown.

Starting URL: https://www.mozilla.org/de/

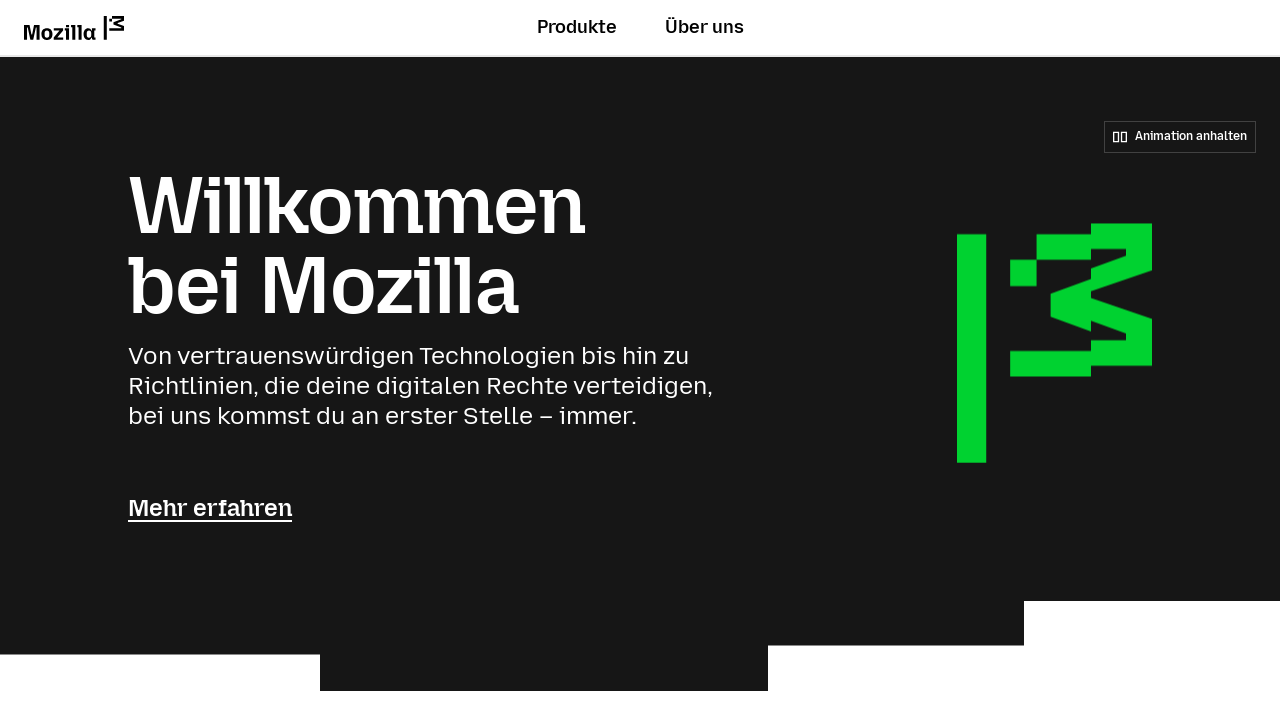

Set mobile viewport to 360x780
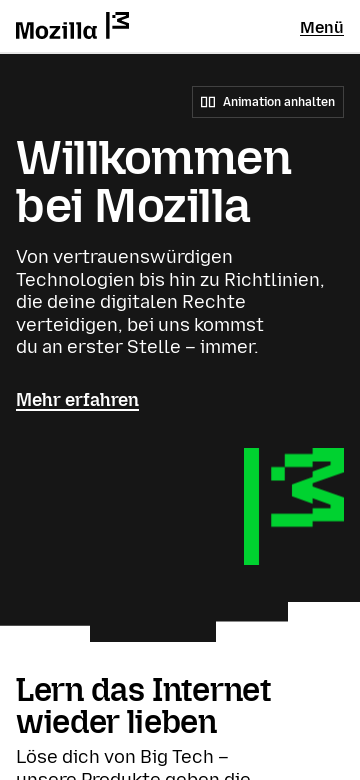

Located footer language selector element
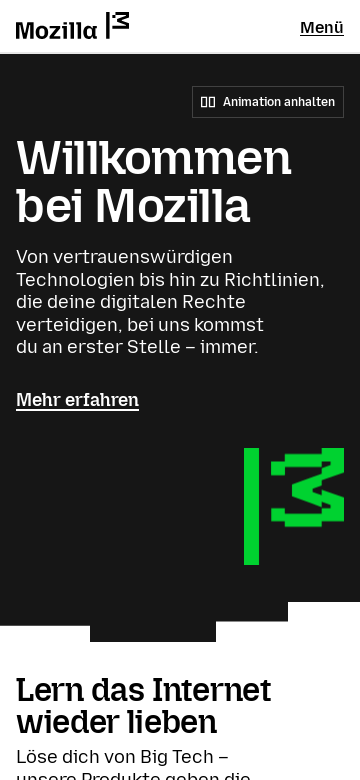

Selected French (fr) from language dropdown on internal:testid=[data-testid="footer-language-select"s]
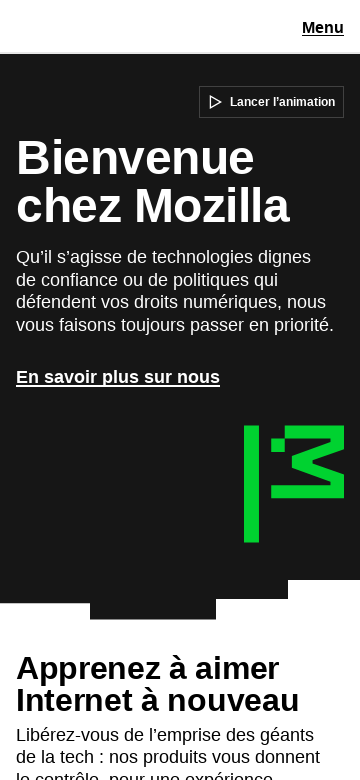

Page navigated to French language version
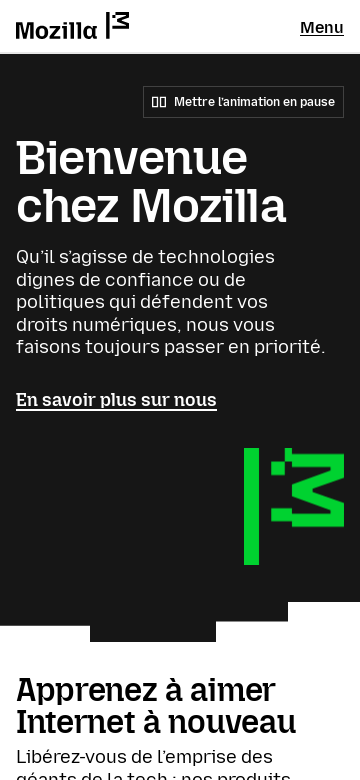

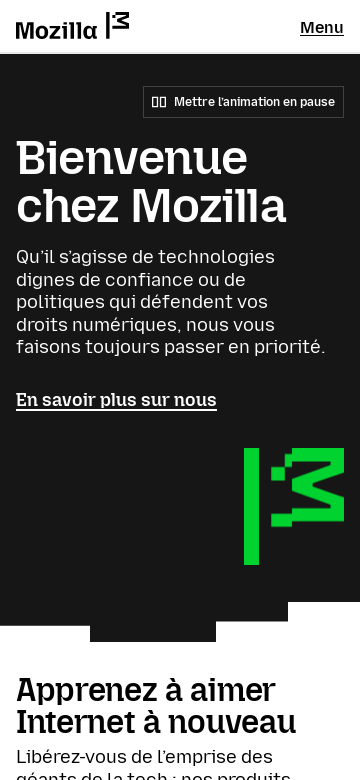